Tests jQuery custom dropdown by clicking the dropdown button and selecting specific number options from the menu

Starting URL: http://jqueryui.com/resources/demos/selectmenu/default.html

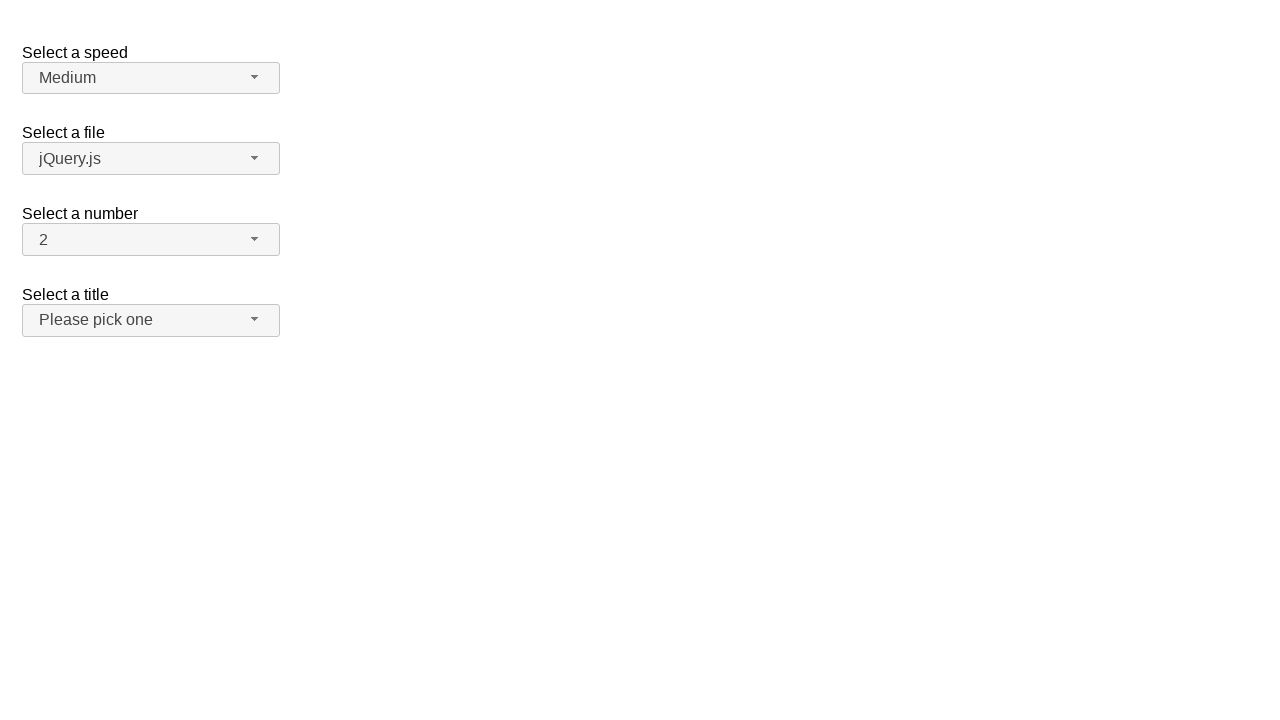

Clicked dropdown button to open jQuery selectmenu at (151, 240) on span#number-button
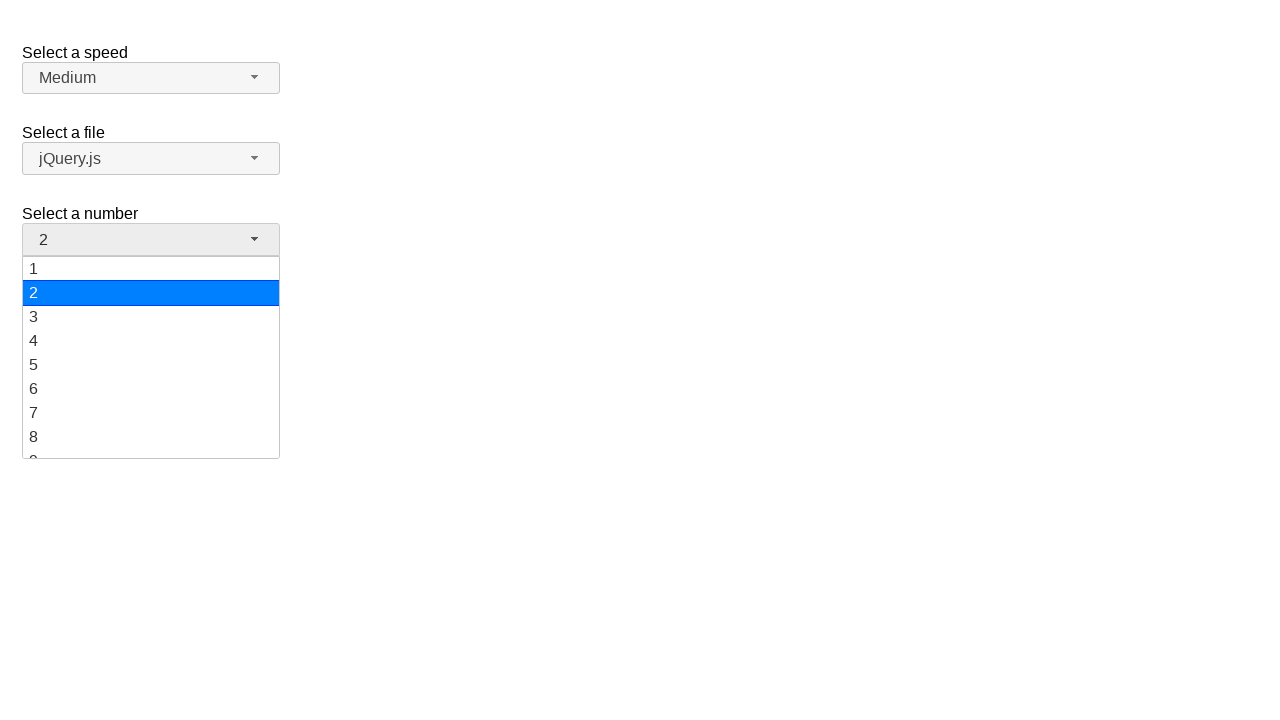

Dropdown menu items loaded and visible
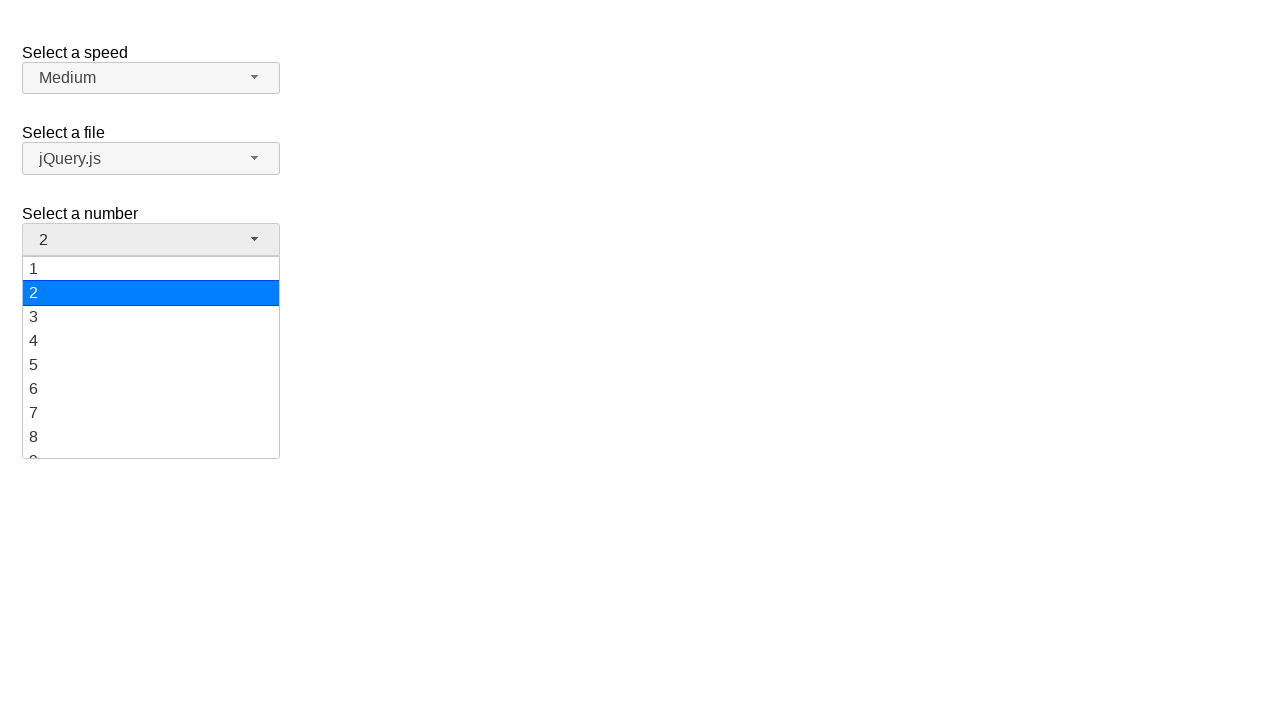

Selected number 14 from dropdown menu at (151, 357) on xpath=//ul[@id='number-menu']//li[@class='ui-menu-item']/div[text()='14']
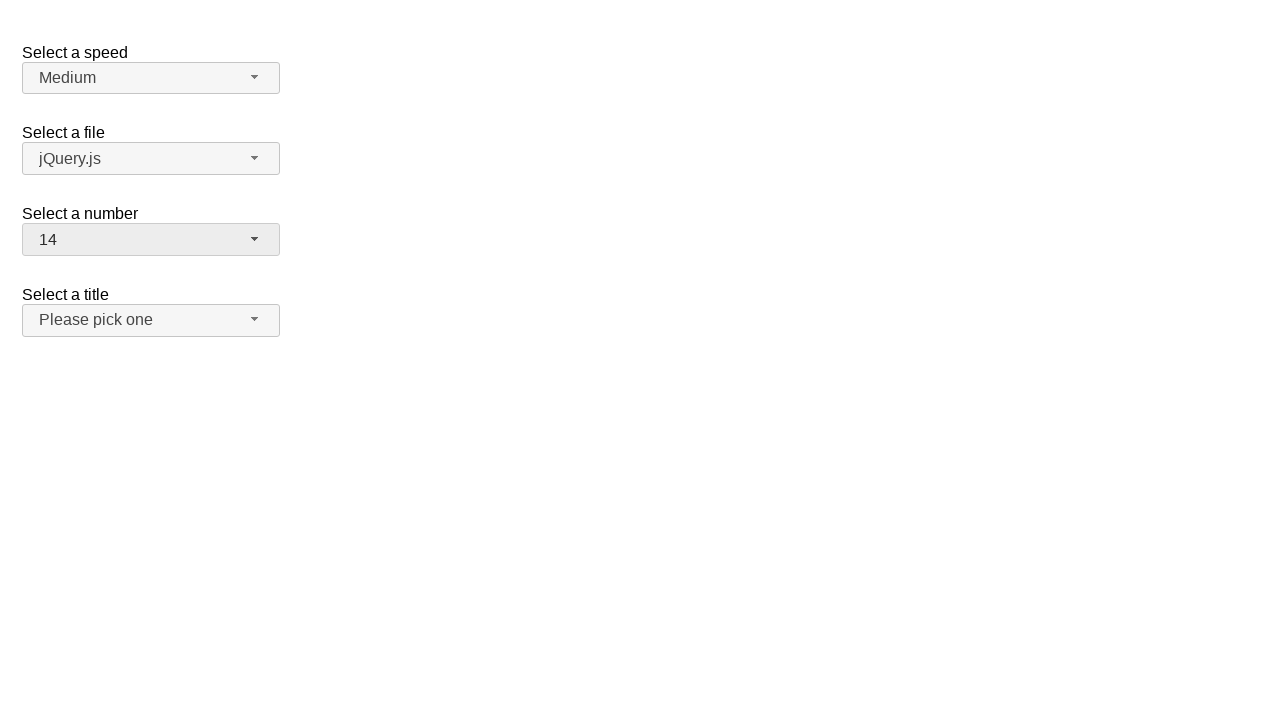

Reloaded page after selecting 14
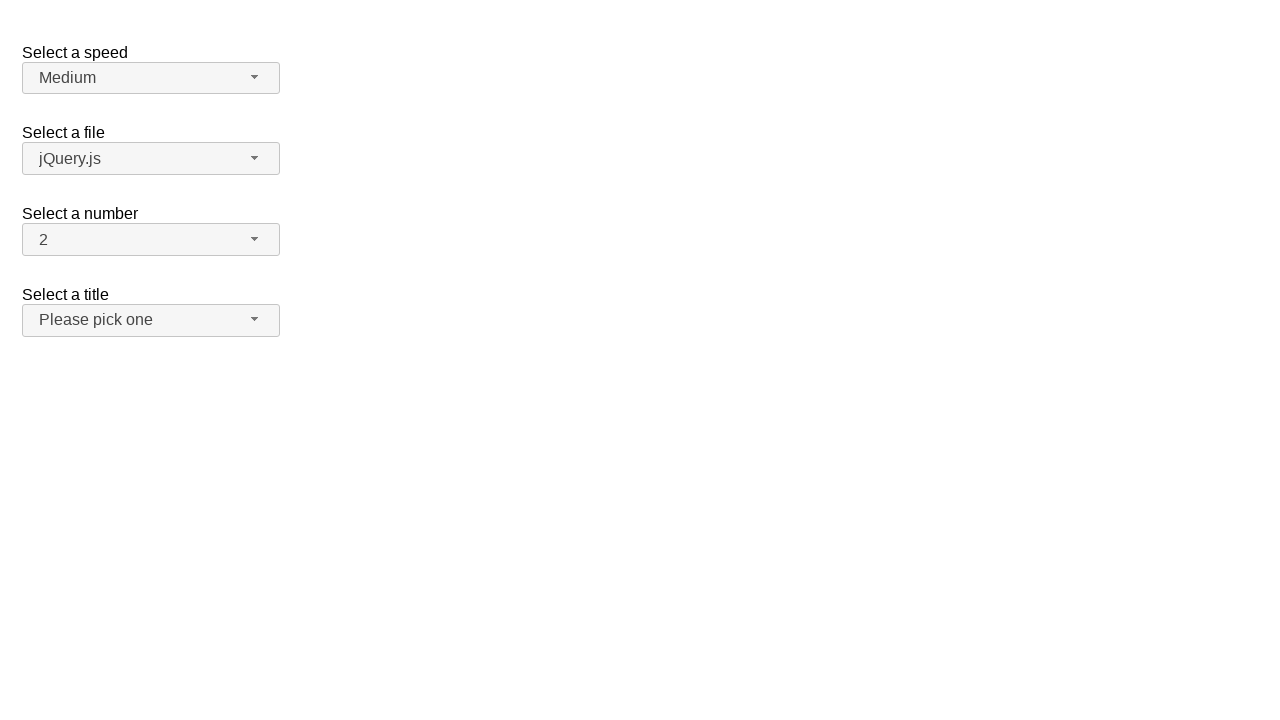

Clicked dropdown button to open jQuery selectmenu at (151, 240) on span#number-button
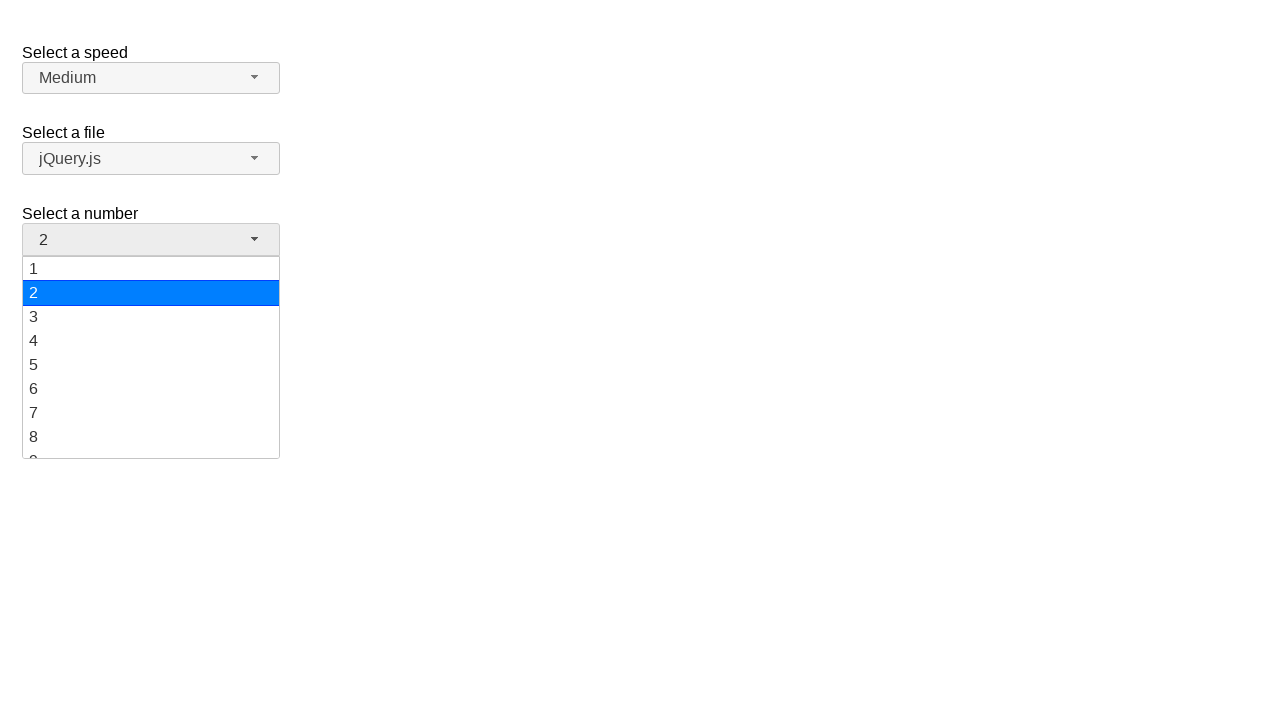

Dropdown menu items loaded and visible
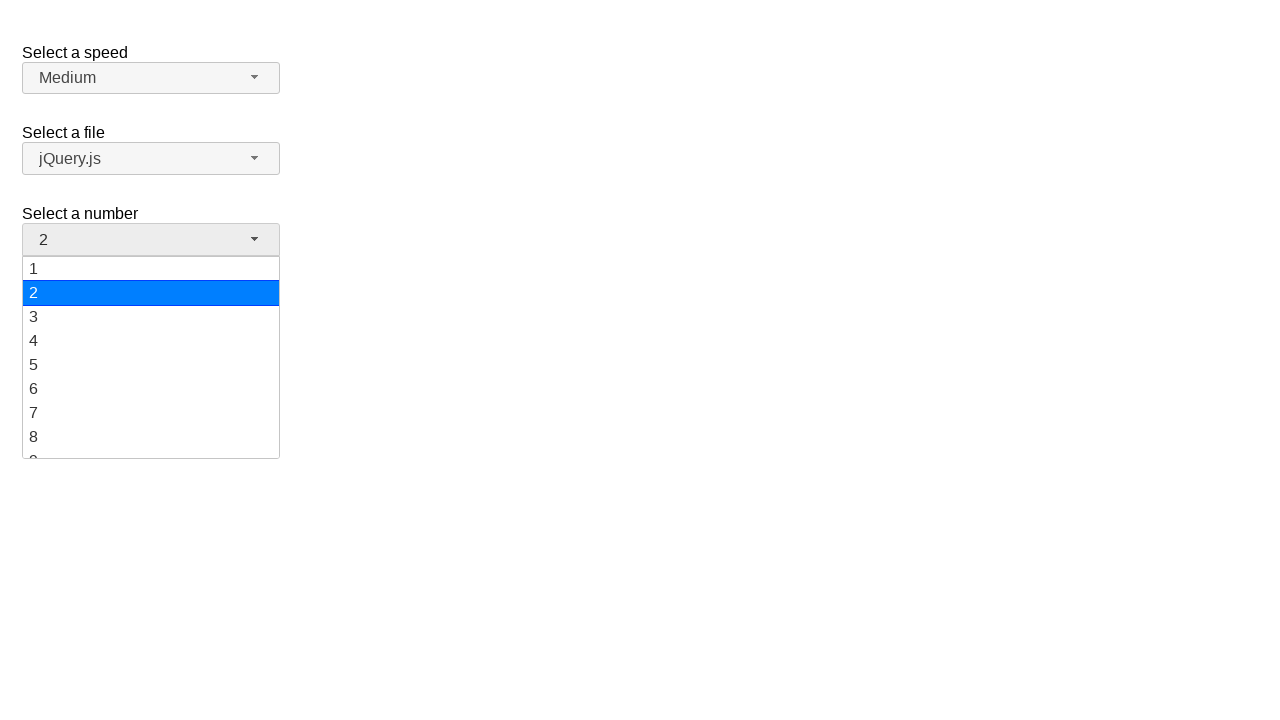

Selected number 19 from dropdown menu at (151, 445) on xpath=//ul[@id='number-menu']//li[@class='ui-menu-item']/div[text()='19']
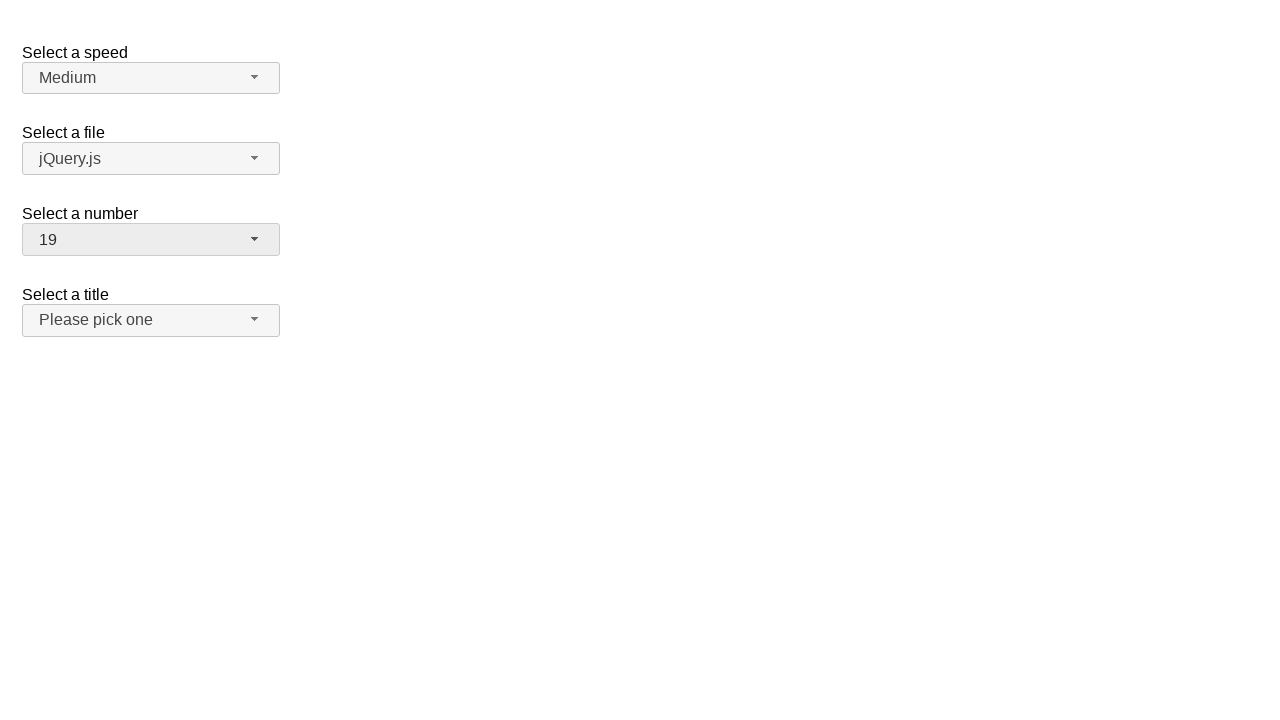

Reloaded page after selecting 19
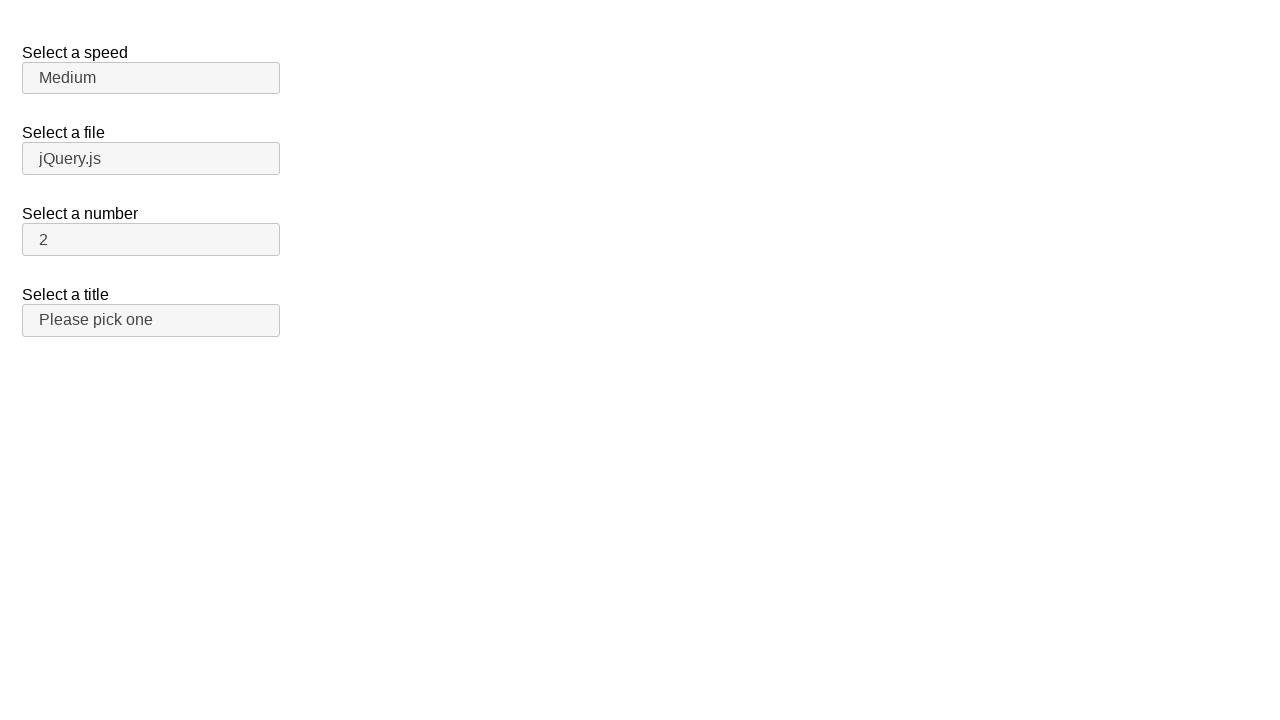

Clicked dropdown button to open jQuery selectmenu at (151, 240) on span#number-button
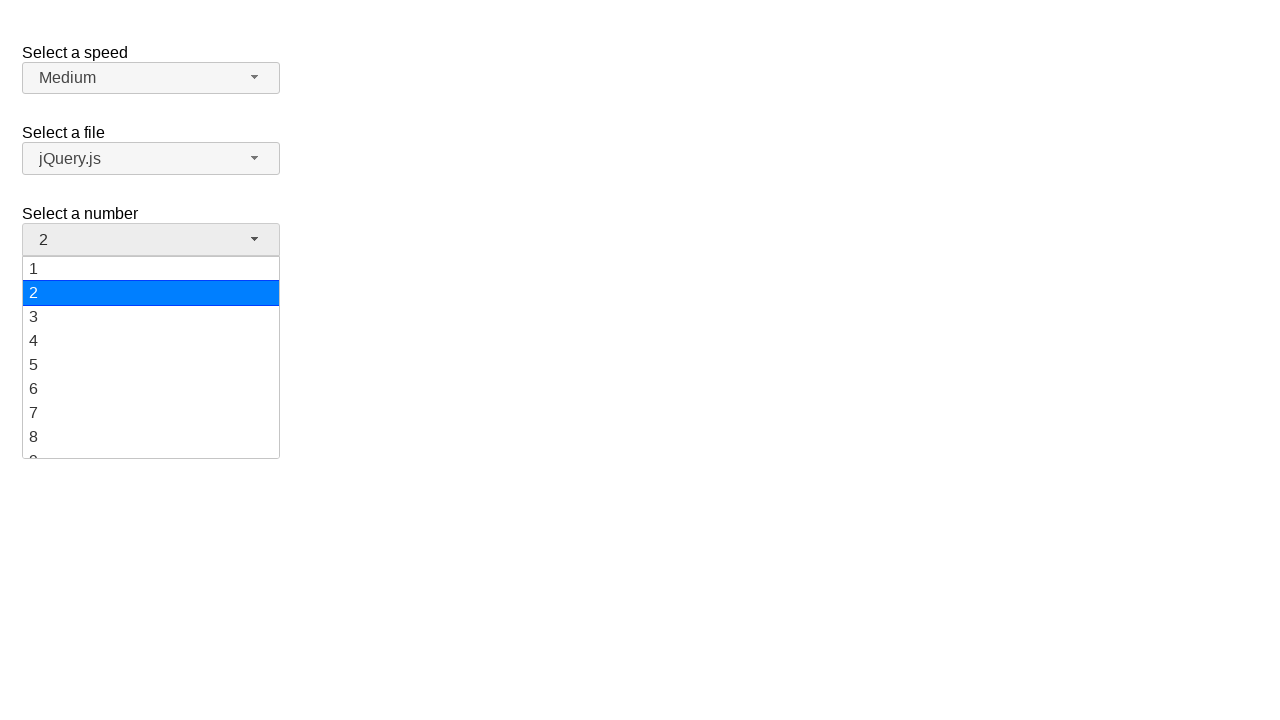

Dropdown menu items loaded and visible
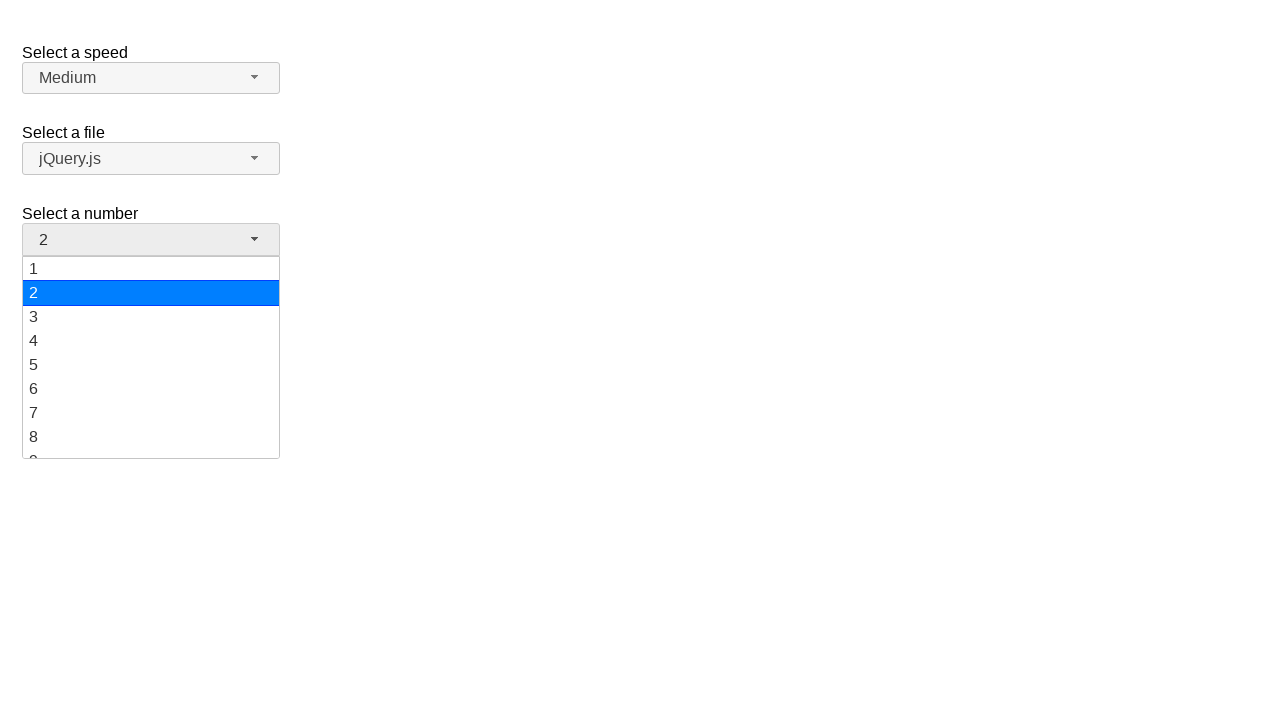

Selected number 5 from dropdown menu at (151, 365) on xpath=//ul[@id='number-menu']//li[@class='ui-menu-item']/div[text()='5']
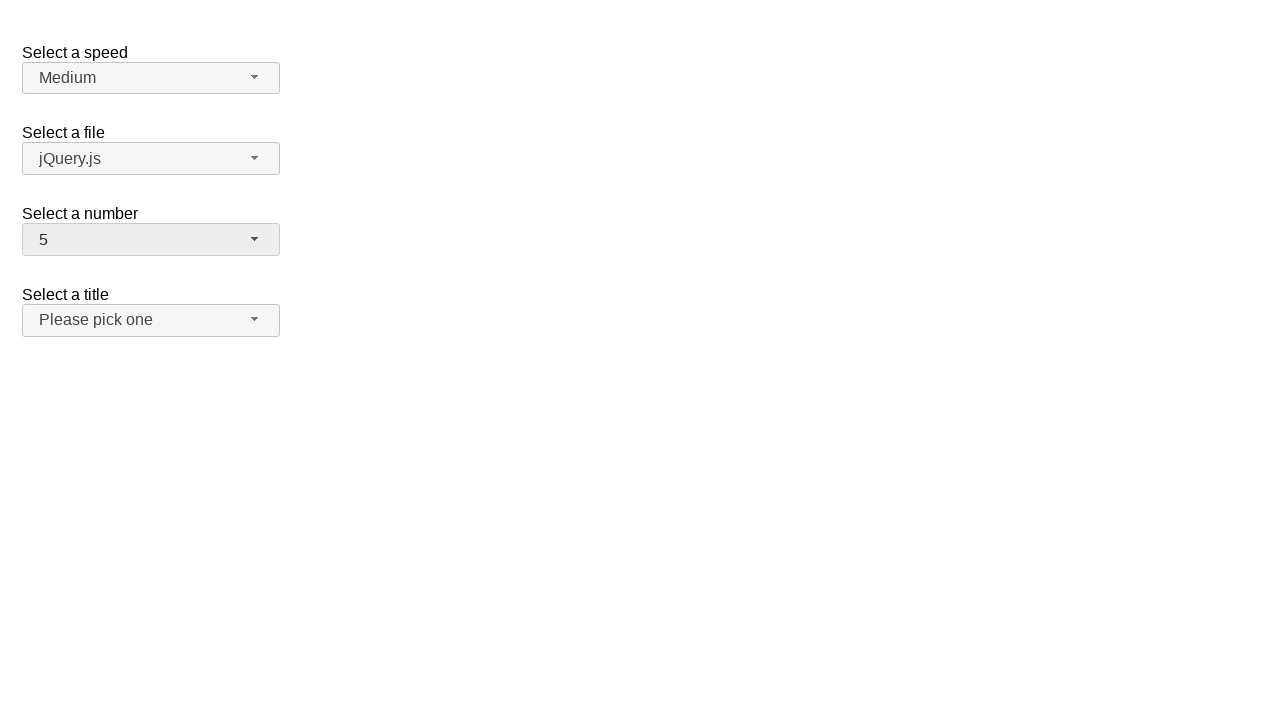

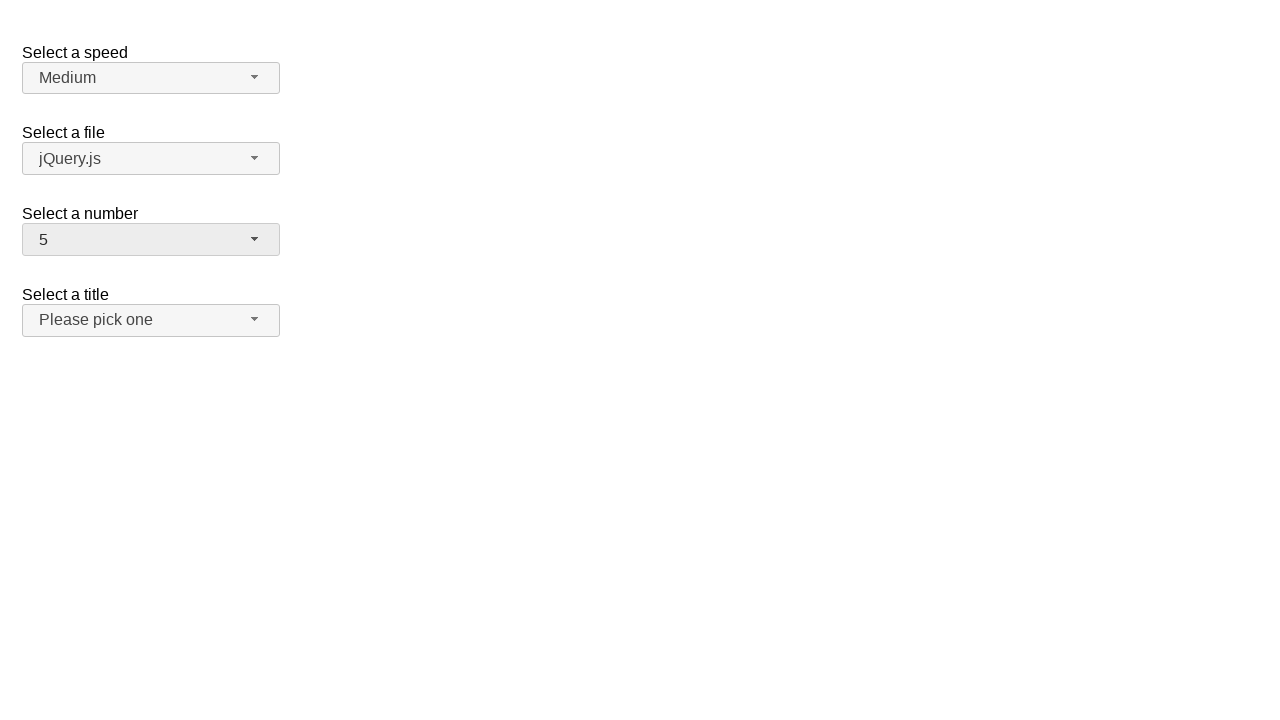